Tests implicit wait functionality by navigating to a web form and entering text into a textarea field

Starting URL: https://www.selenium.dev/selenium/web/web-form.html

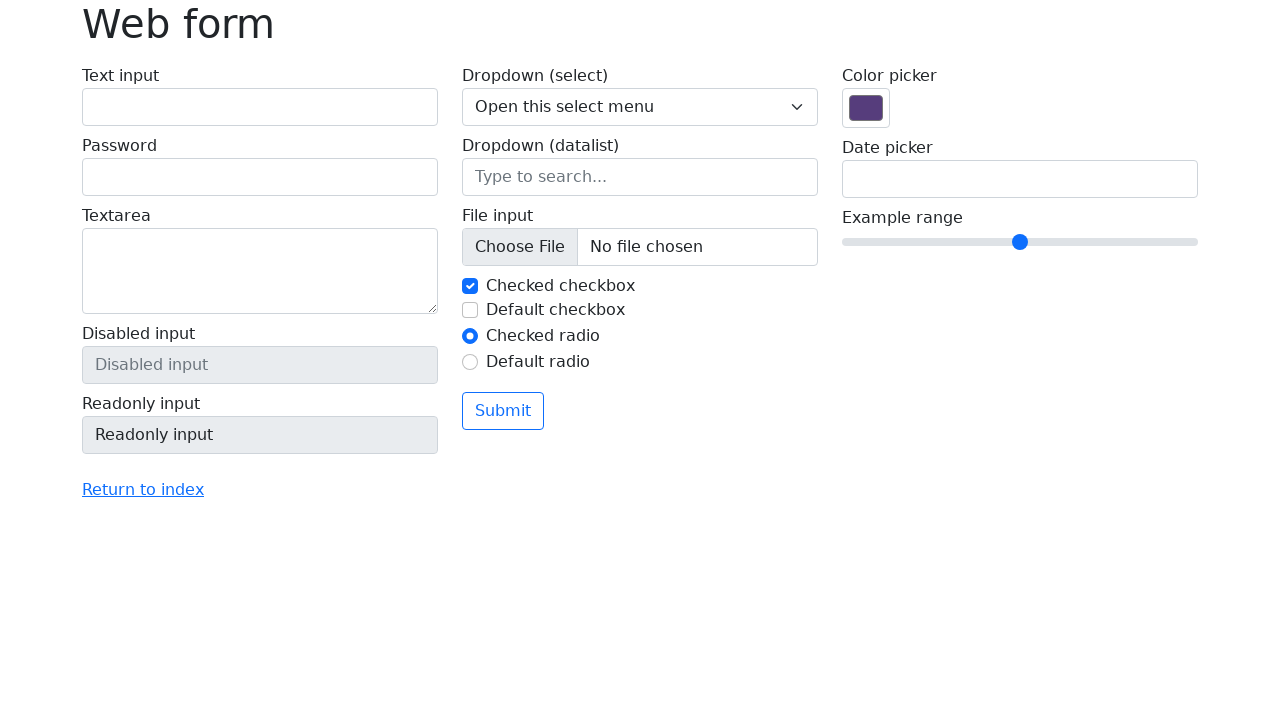

Navigated to web form page
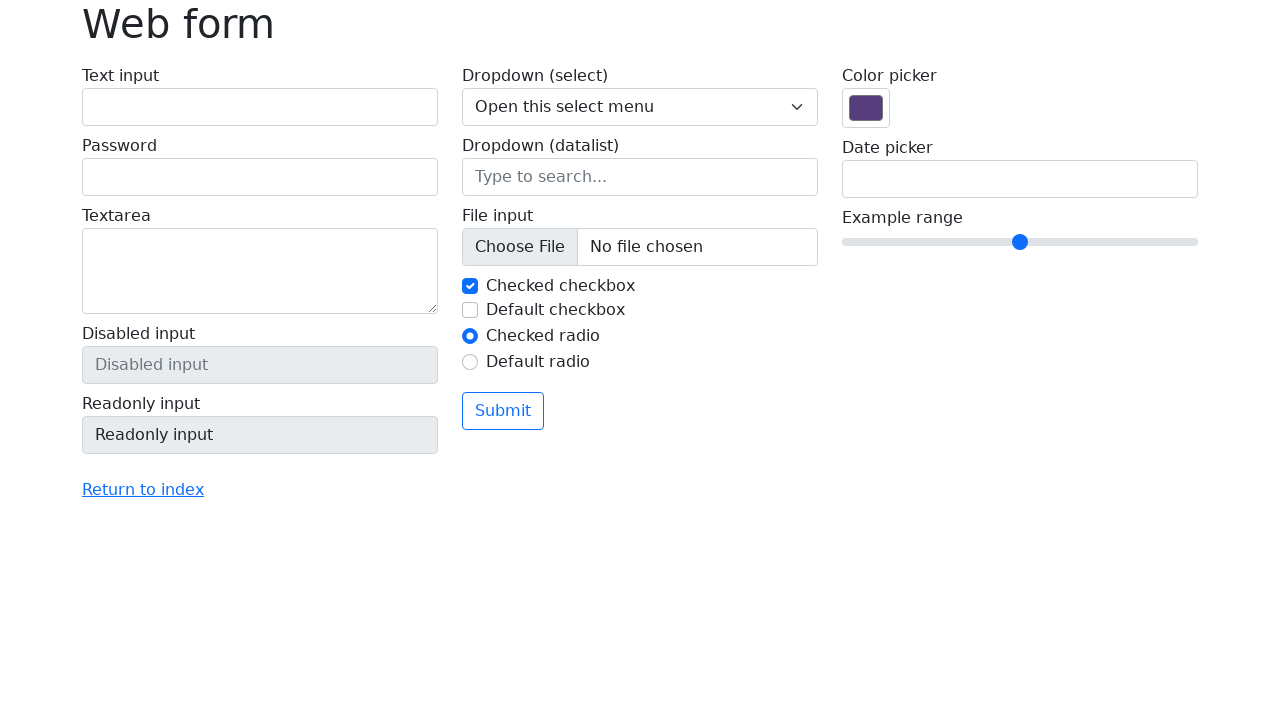

Filled textarea field with random UUID on textarea[name='my-textarea']
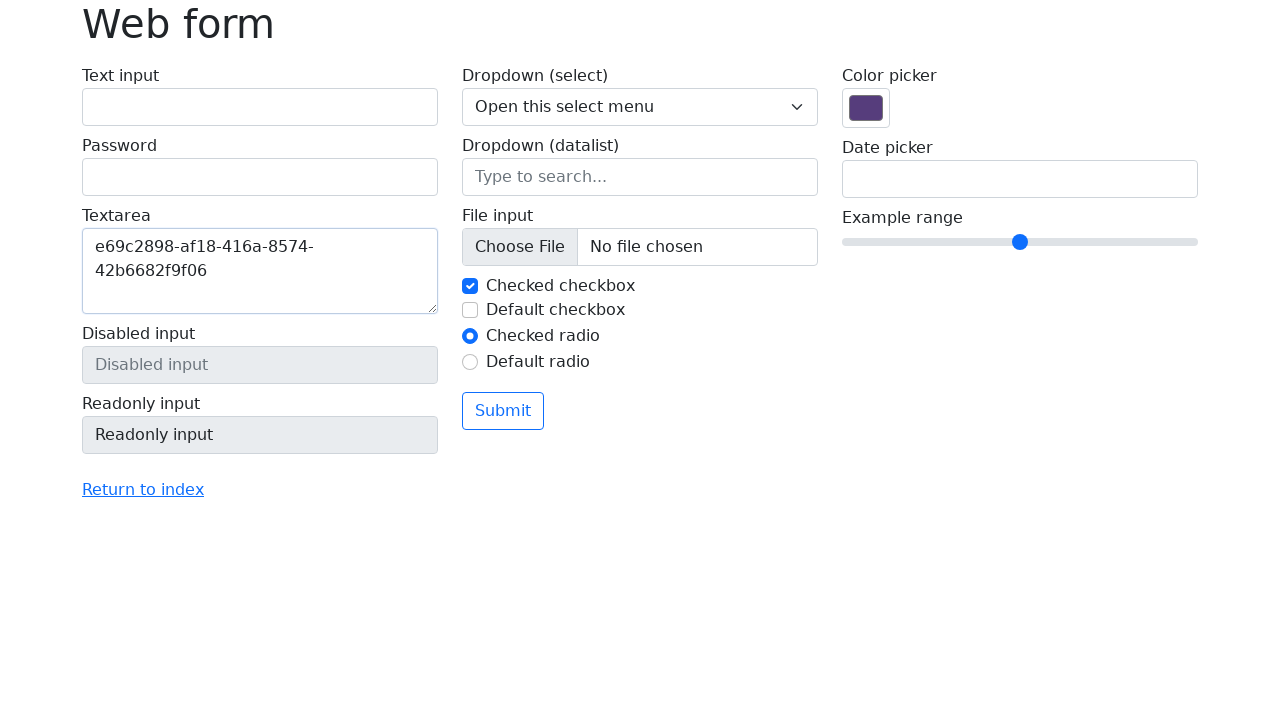

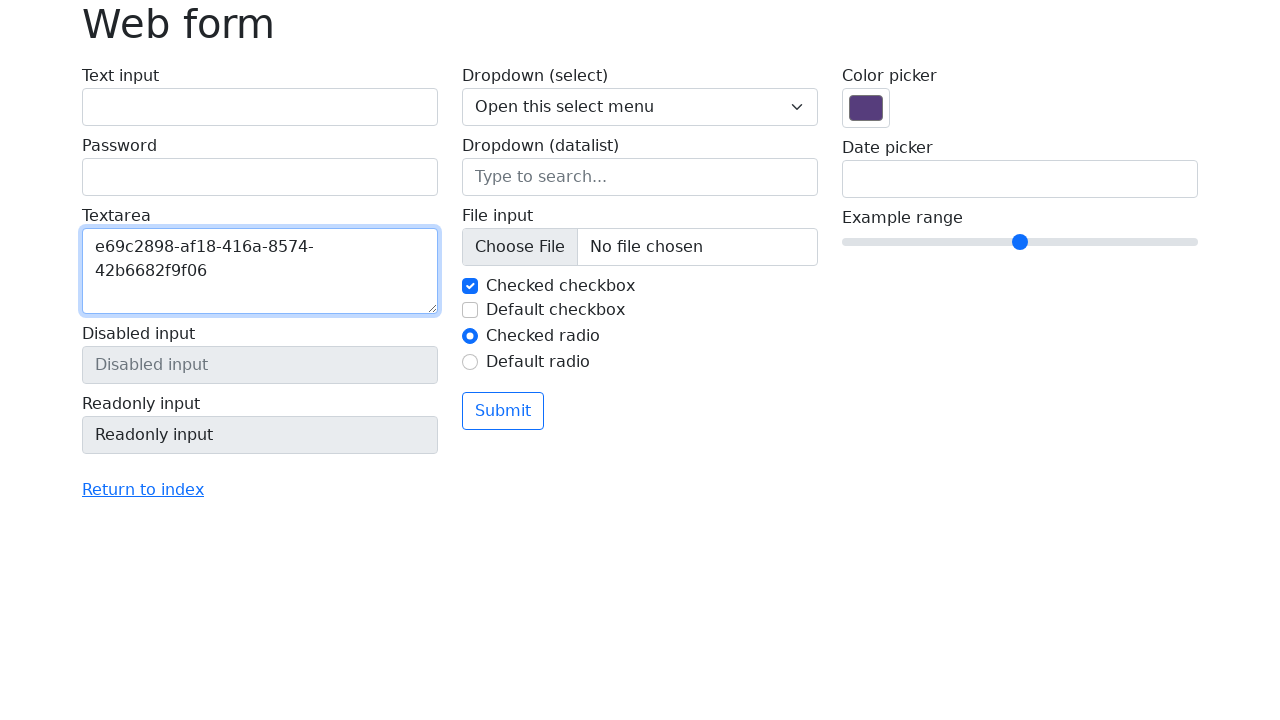